Tests dynamic content loading by clicking a Start button and waiting for hidden text to become visible

Starting URL: https://the-internet.herokuapp.com/dynamic_loading/1

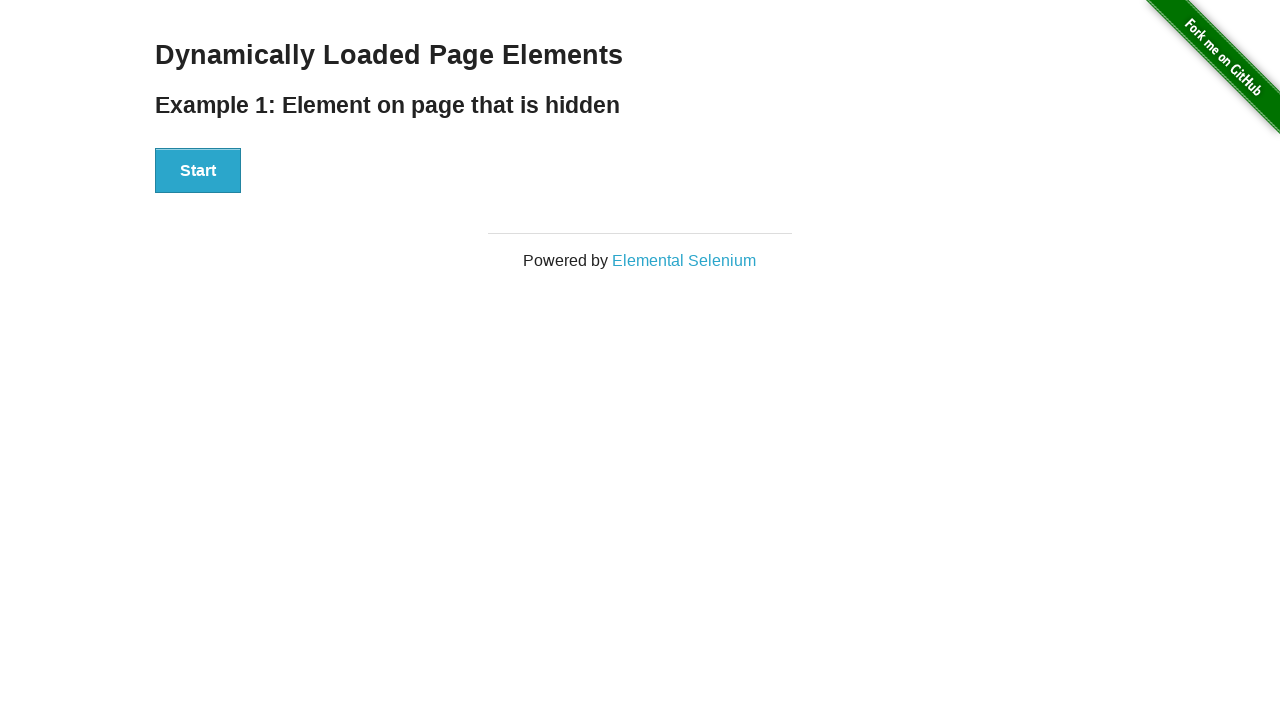

Clicked Start button to trigger dynamic content loading at (198, 171) on xpath=//button[text()='Start']
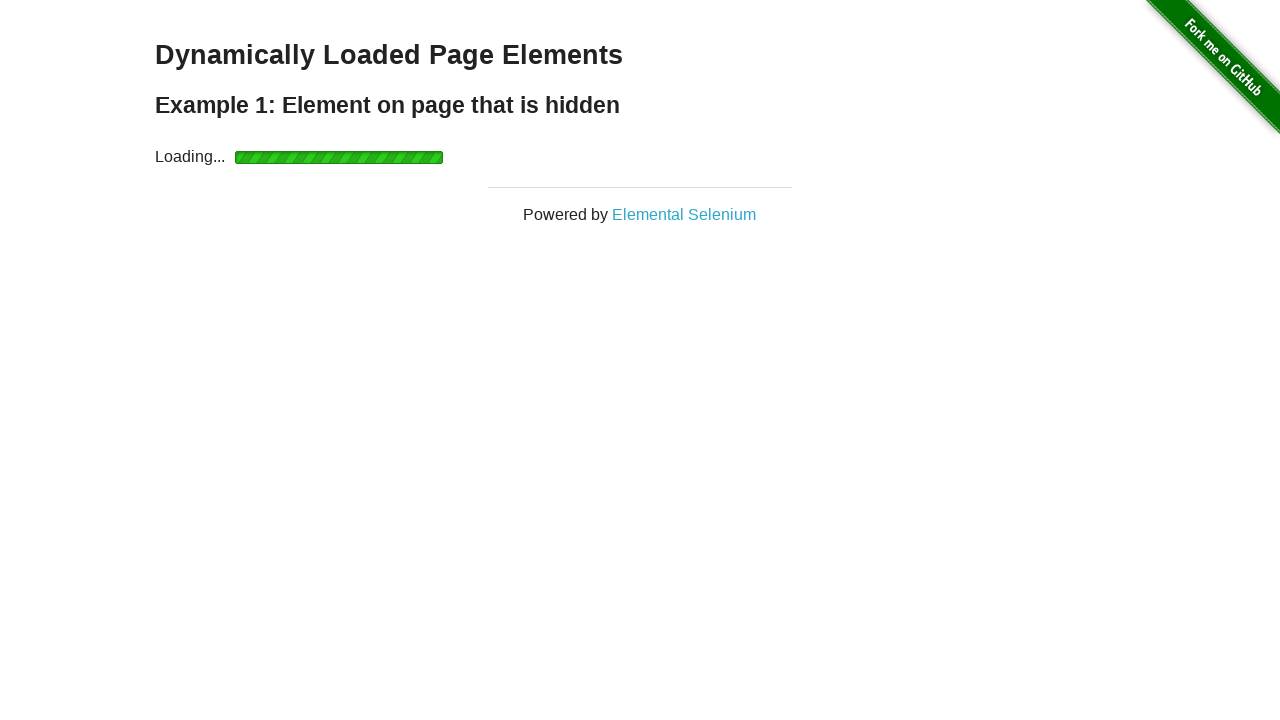

Waited for 'Hello World!' text to become visible
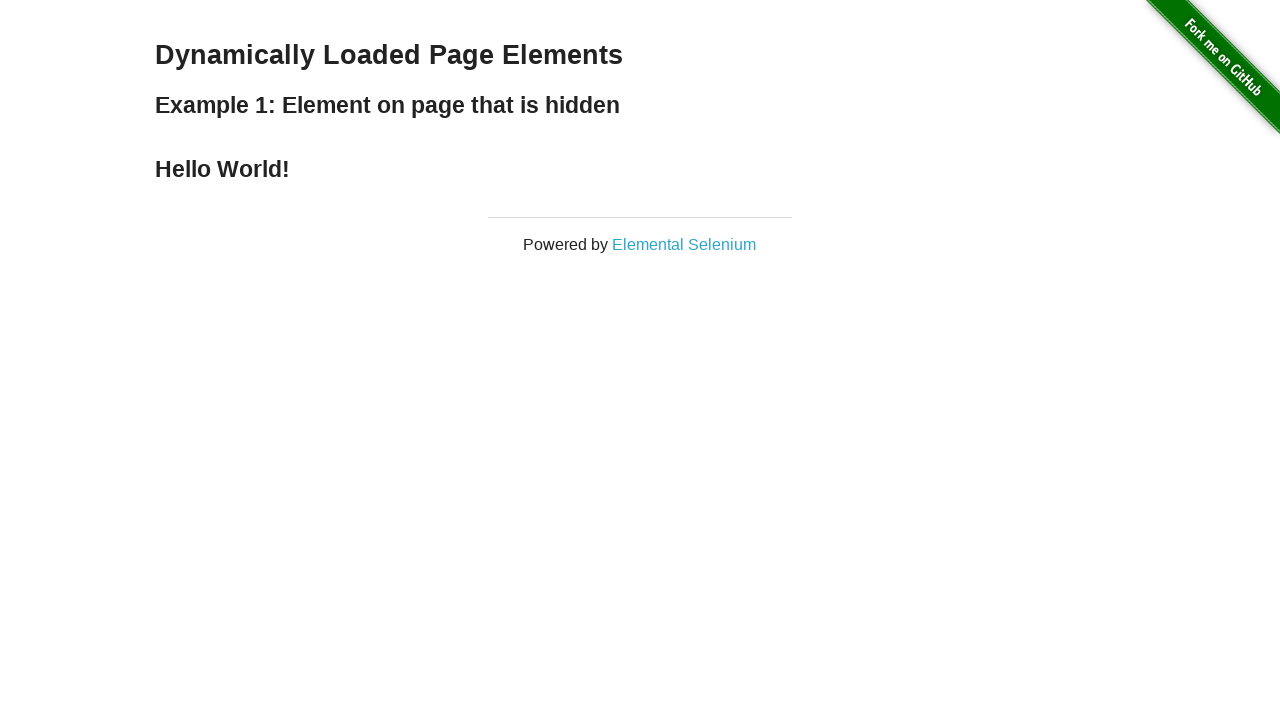

Retrieved 'Hello World!' text content: Hello World!
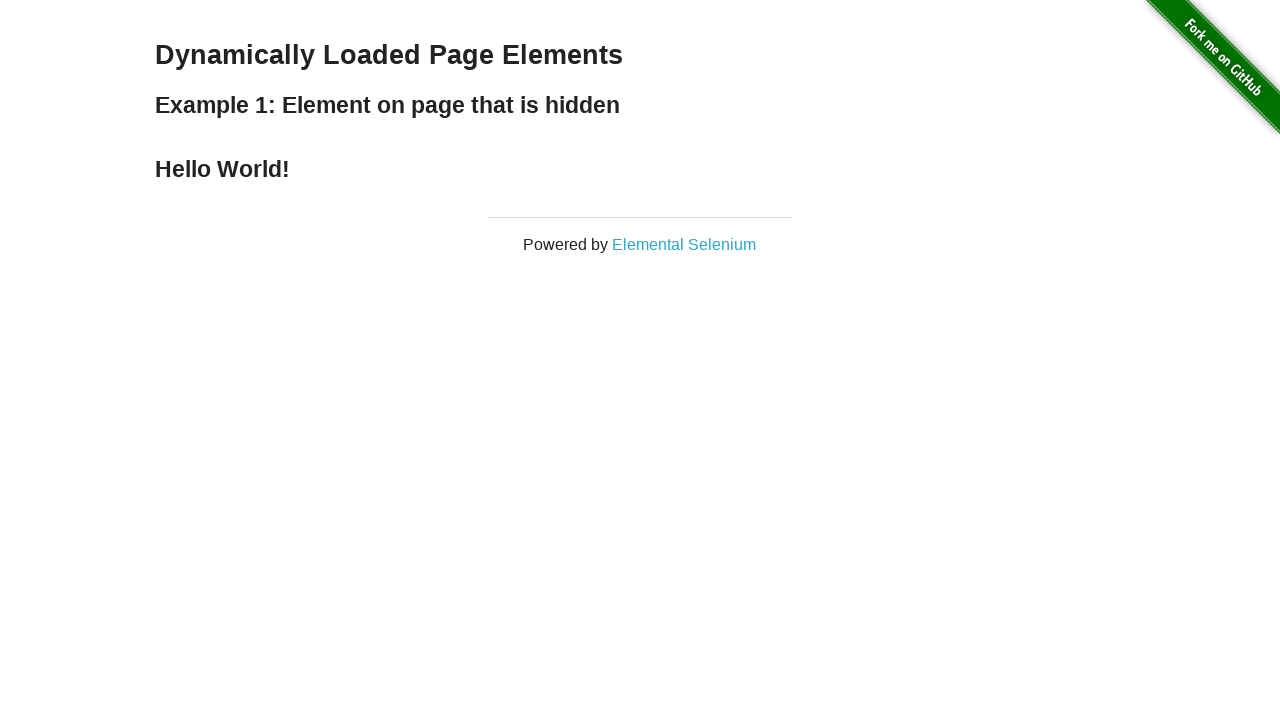

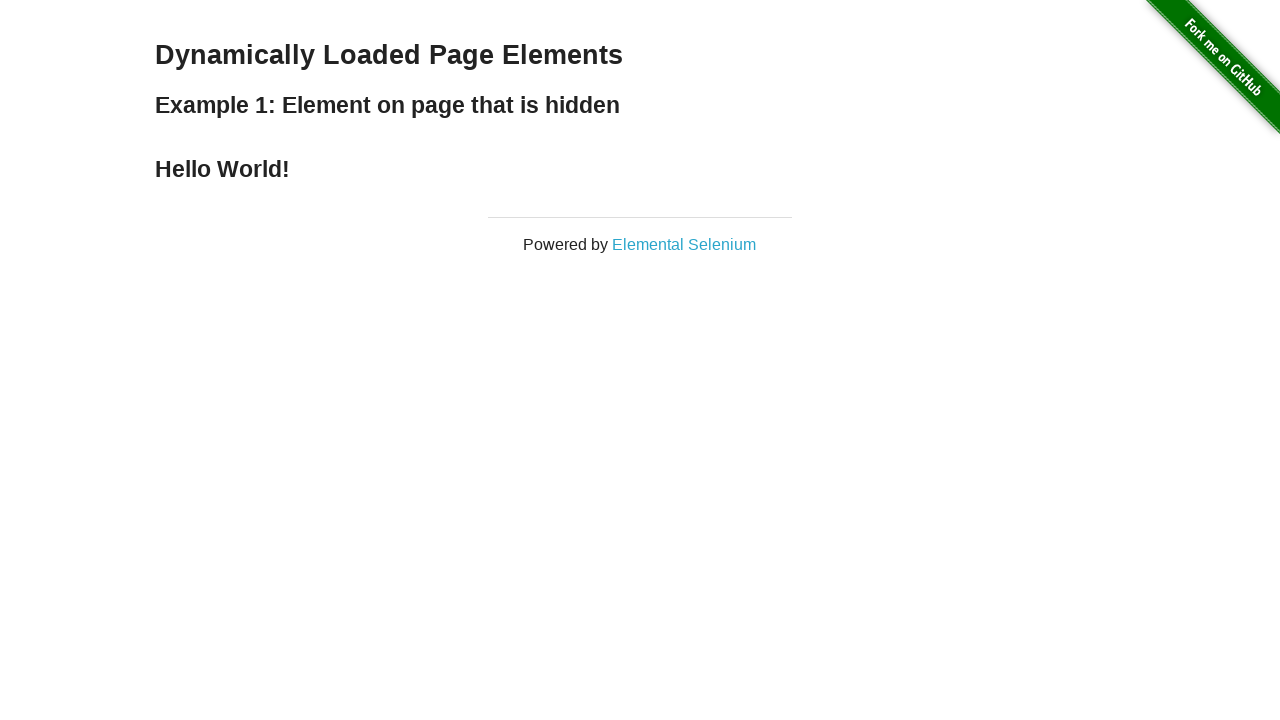